Tests mouse hover and context menu interactions by hovering over an element, right-clicking on a link, and then clicking it

Starting URL: https://rahulshettyacademy.com/AutomationPractice/

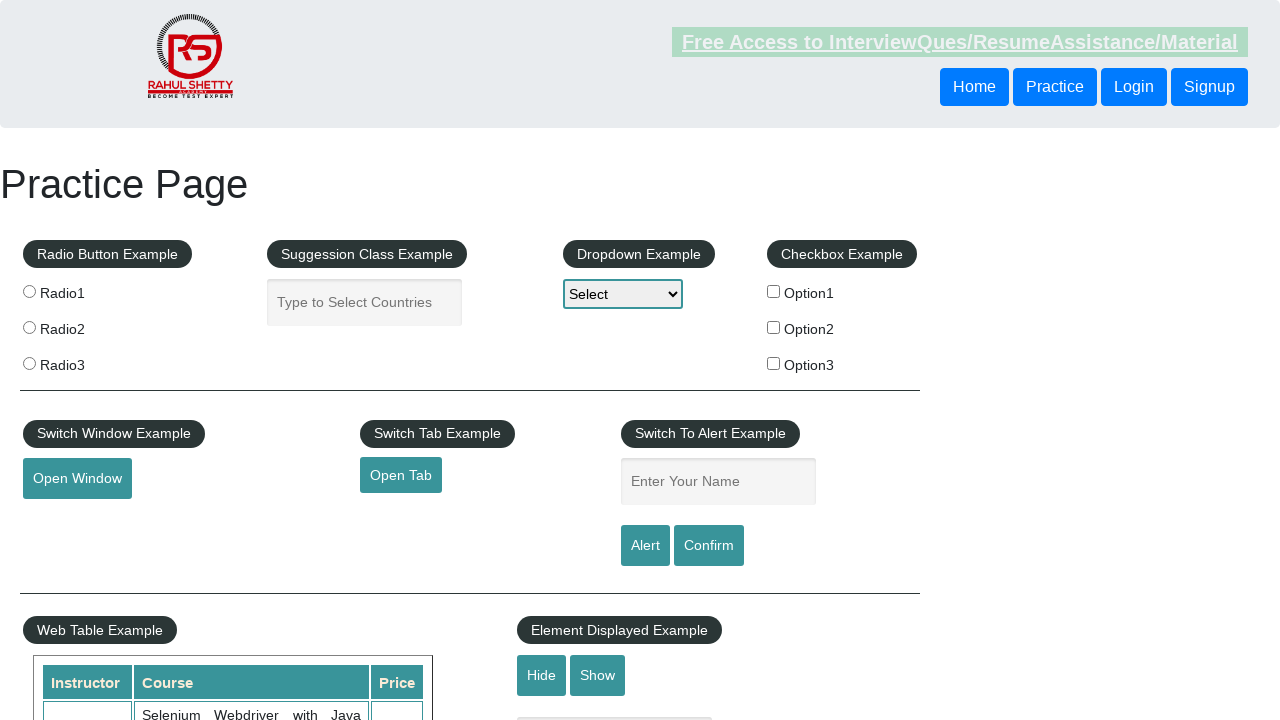

Hovered over the mousehover element at (83, 361) on #mousehover
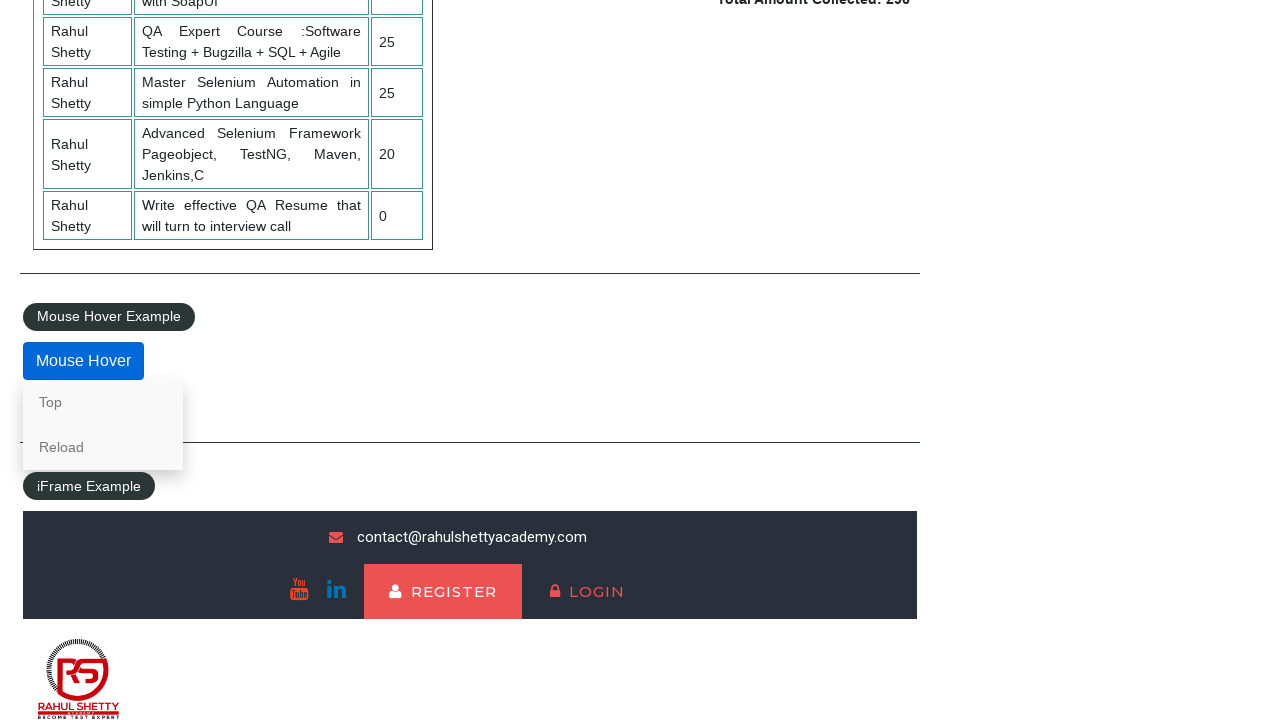

Right-clicked on the 'Top' link to open context menu at (103, 402) on text=Top
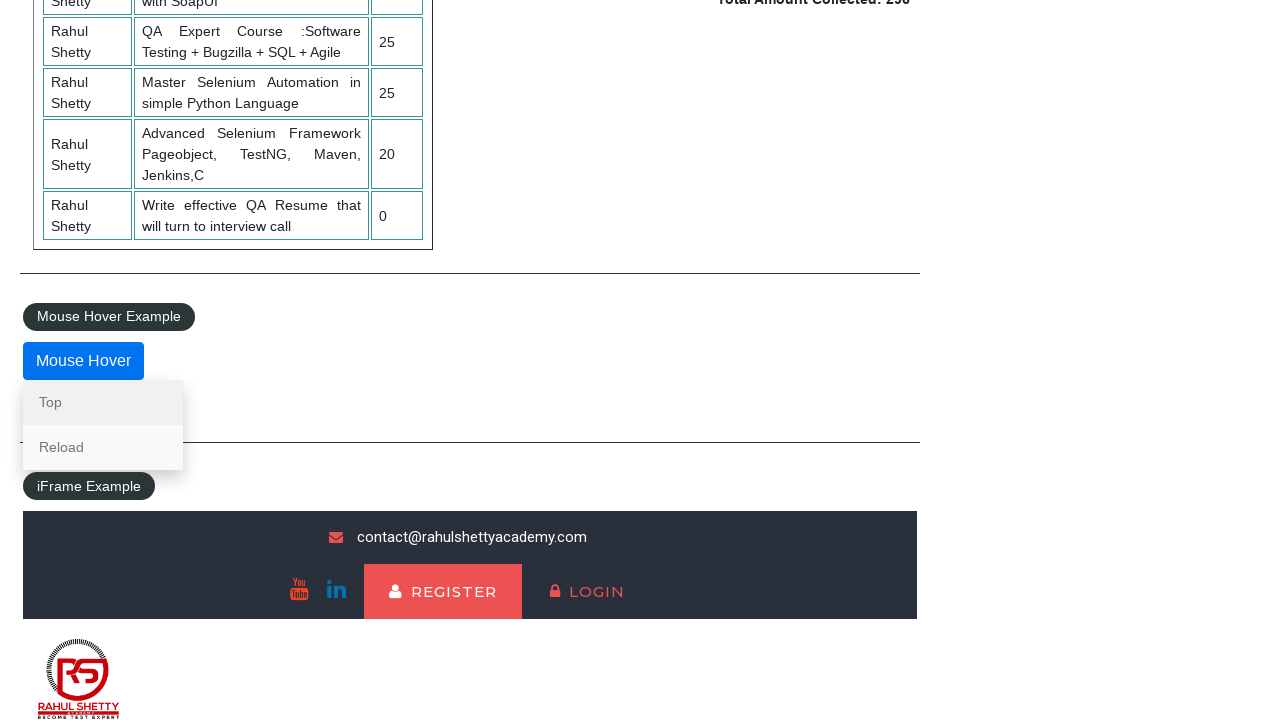

Clicked on the 'Top' link at (103, 402) on text=Top
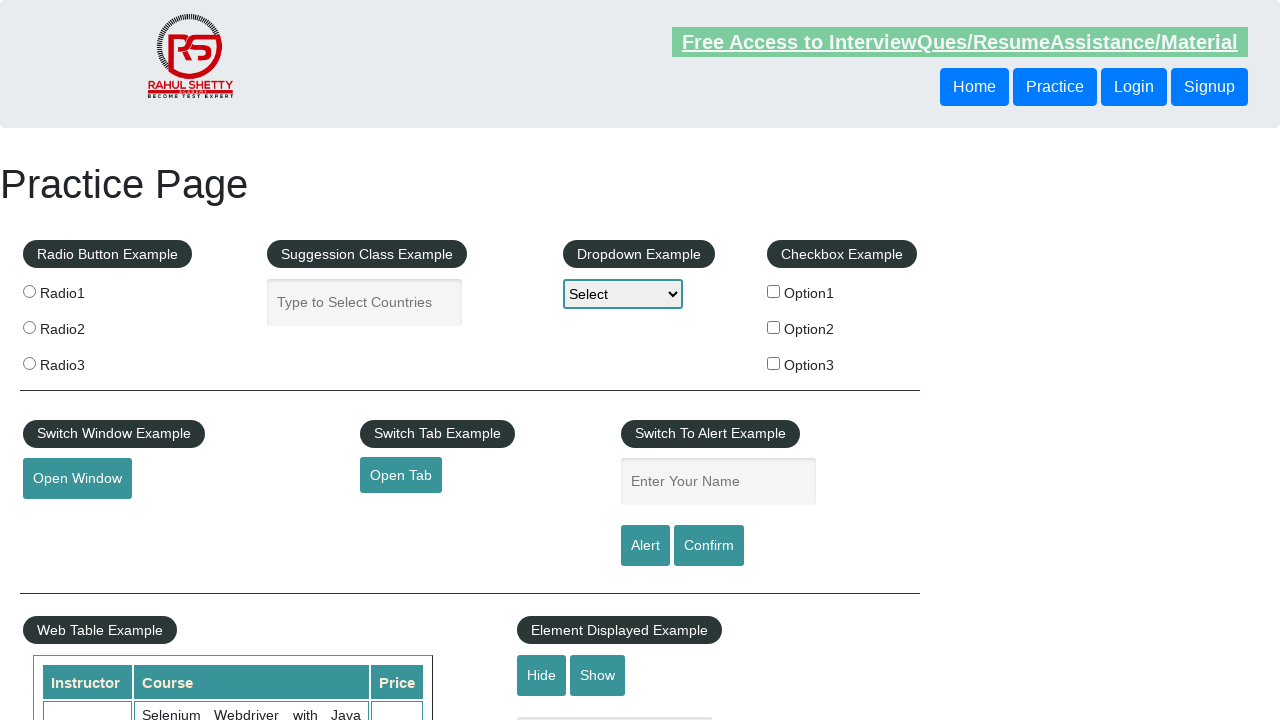

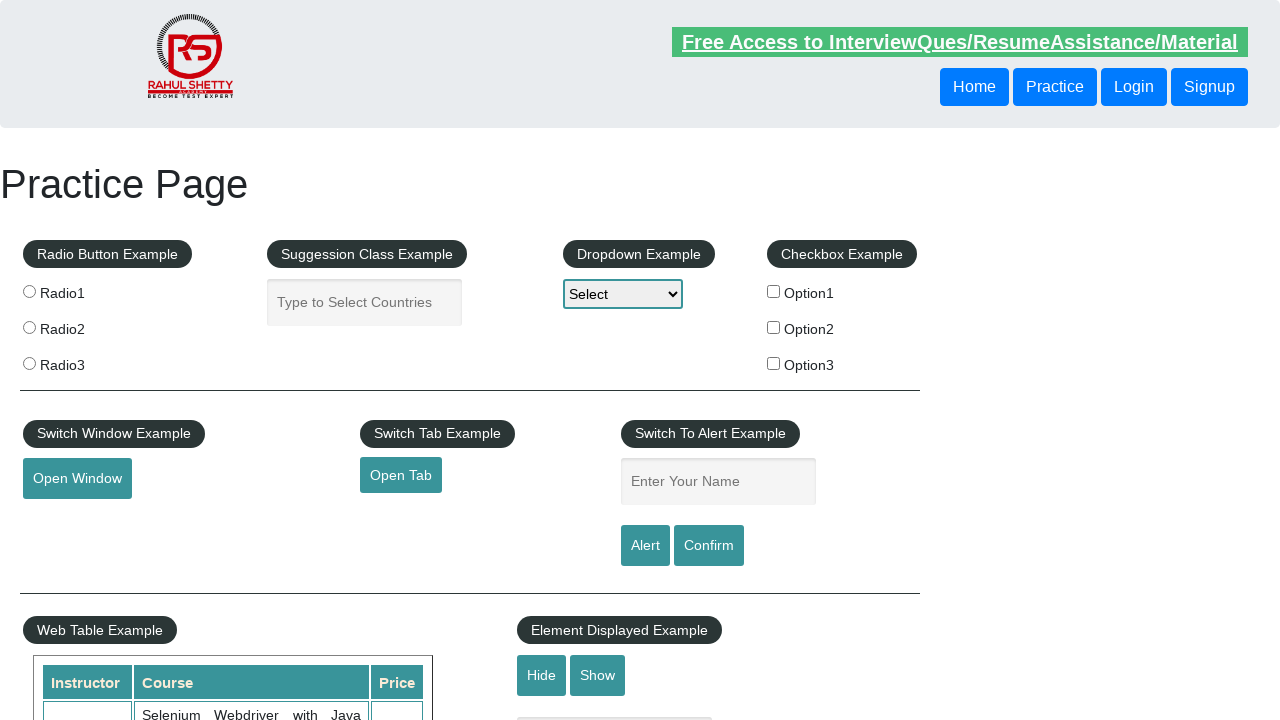